Tests a math challenge form by reading a value from the page, calculating the result using a logarithmic formula, filling in the answer, checking required checkboxes, and submitting the form.

Starting URL: http://suninjuly.github.io/math.html

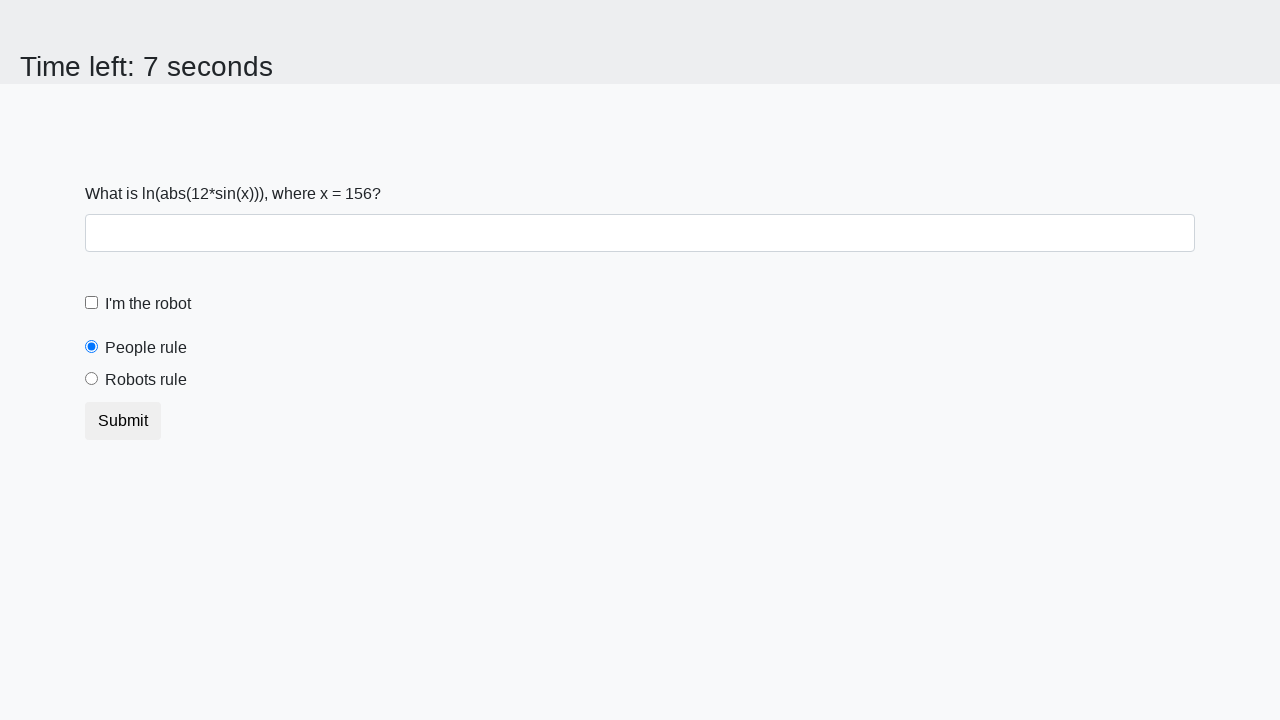

Located and read the x value from the page
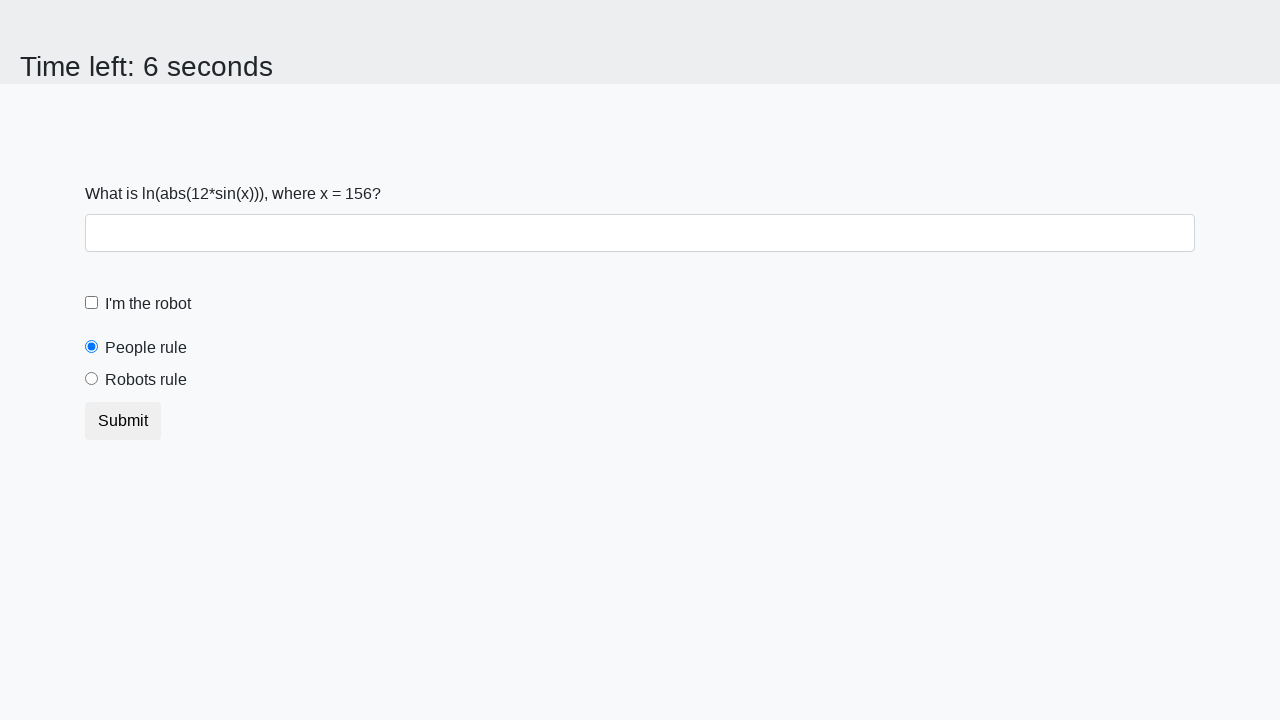

Calculated the logarithmic formula result
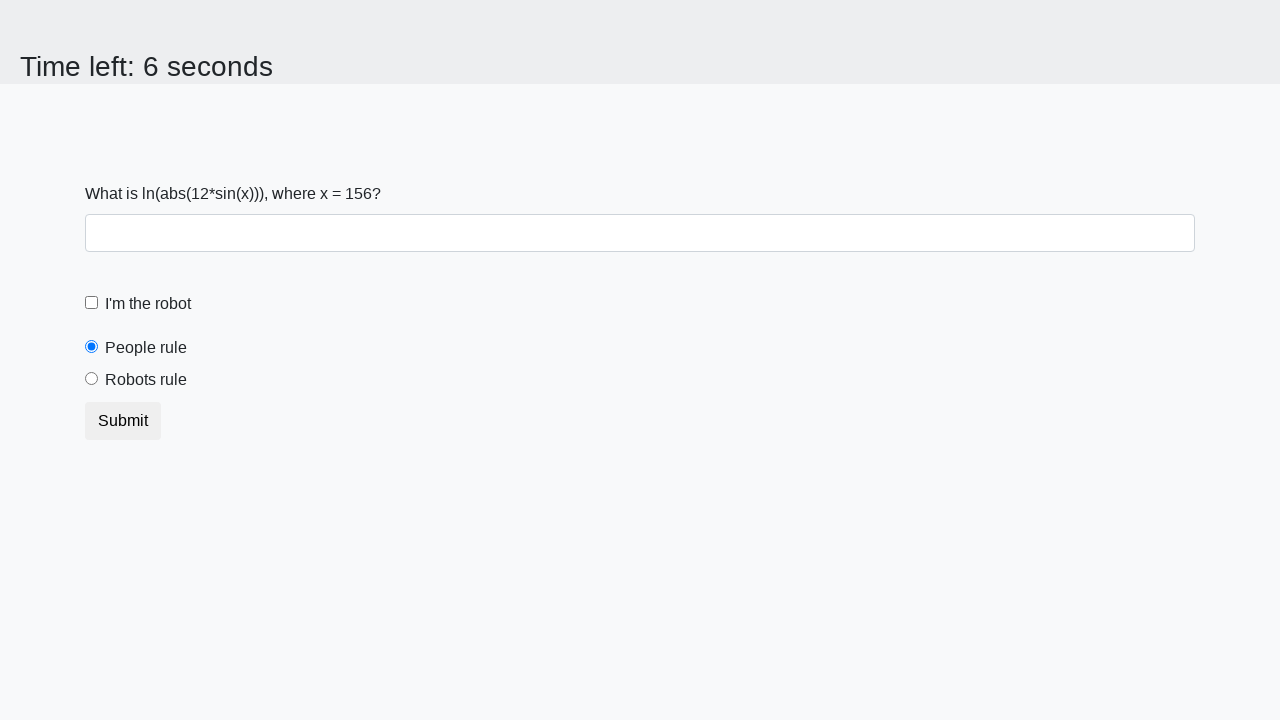

Filled in the calculated answer in the text field on input[type='text']
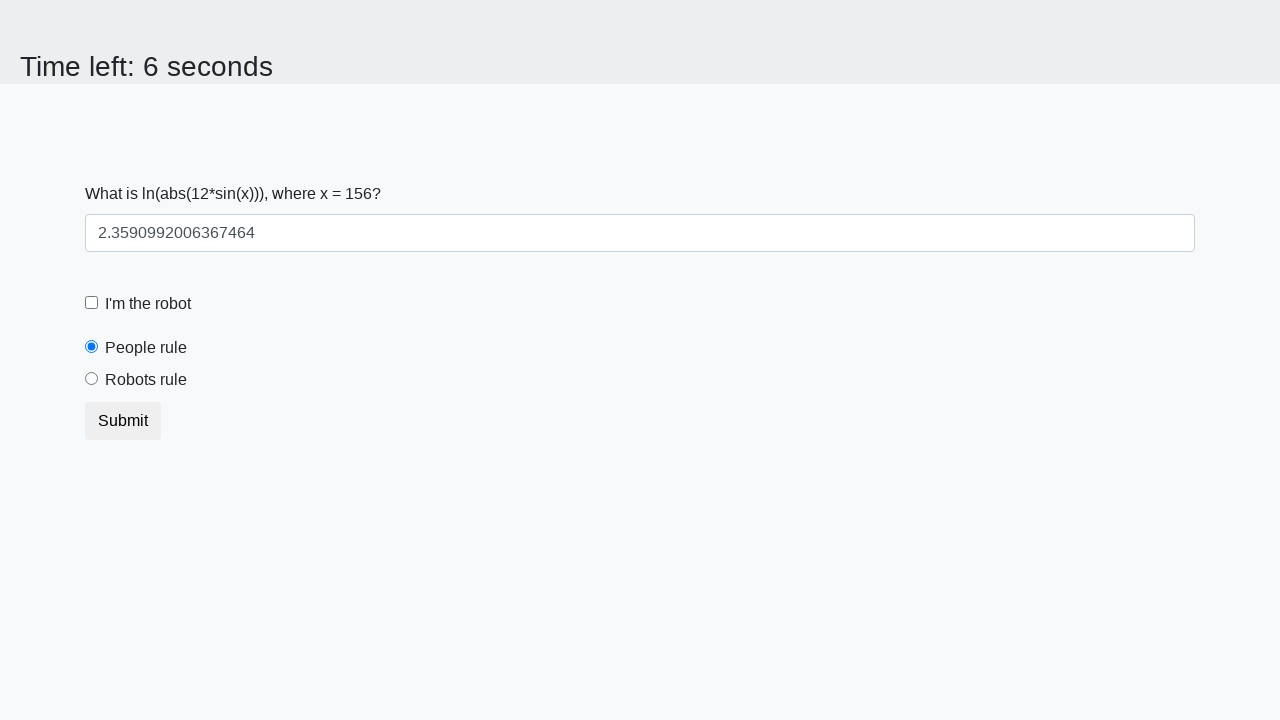

Checked the robot checkbox at (92, 303) on #robotCheckbox
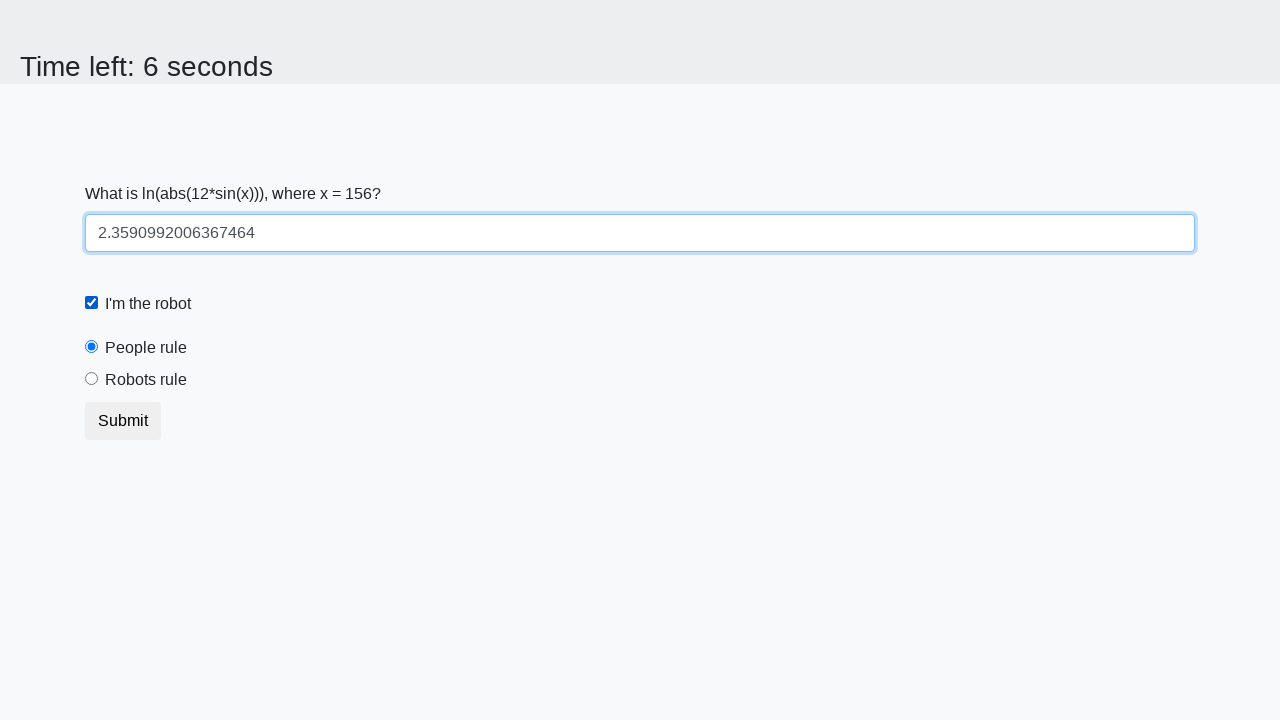

Checked the robots rule checkbox at (92, 379) on #robotsRule
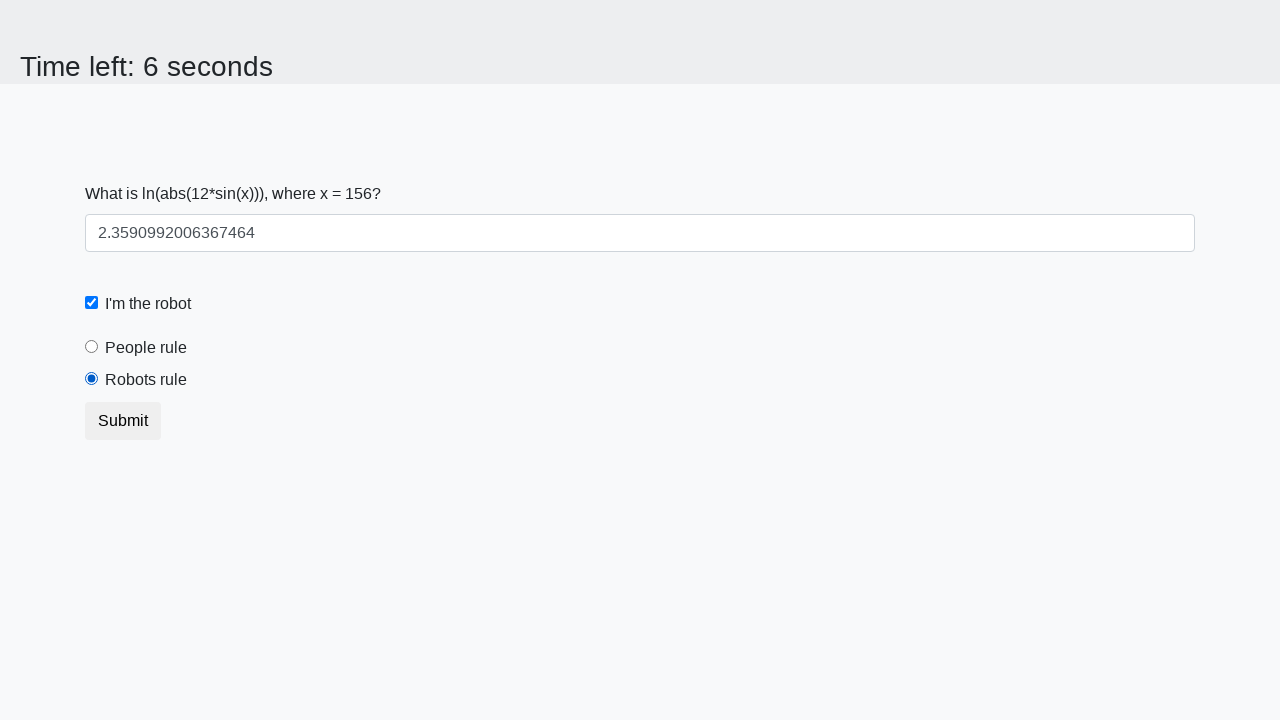

Clicked the submit button to submit the form at (123, 421) on button
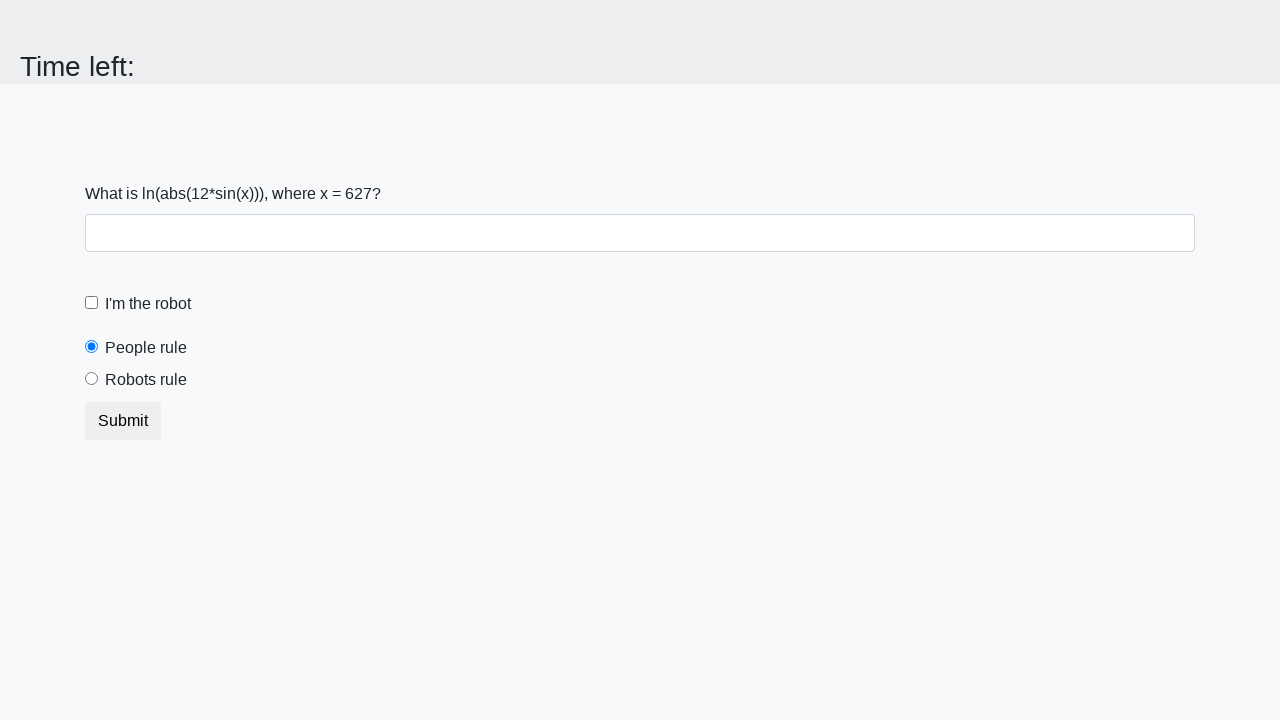

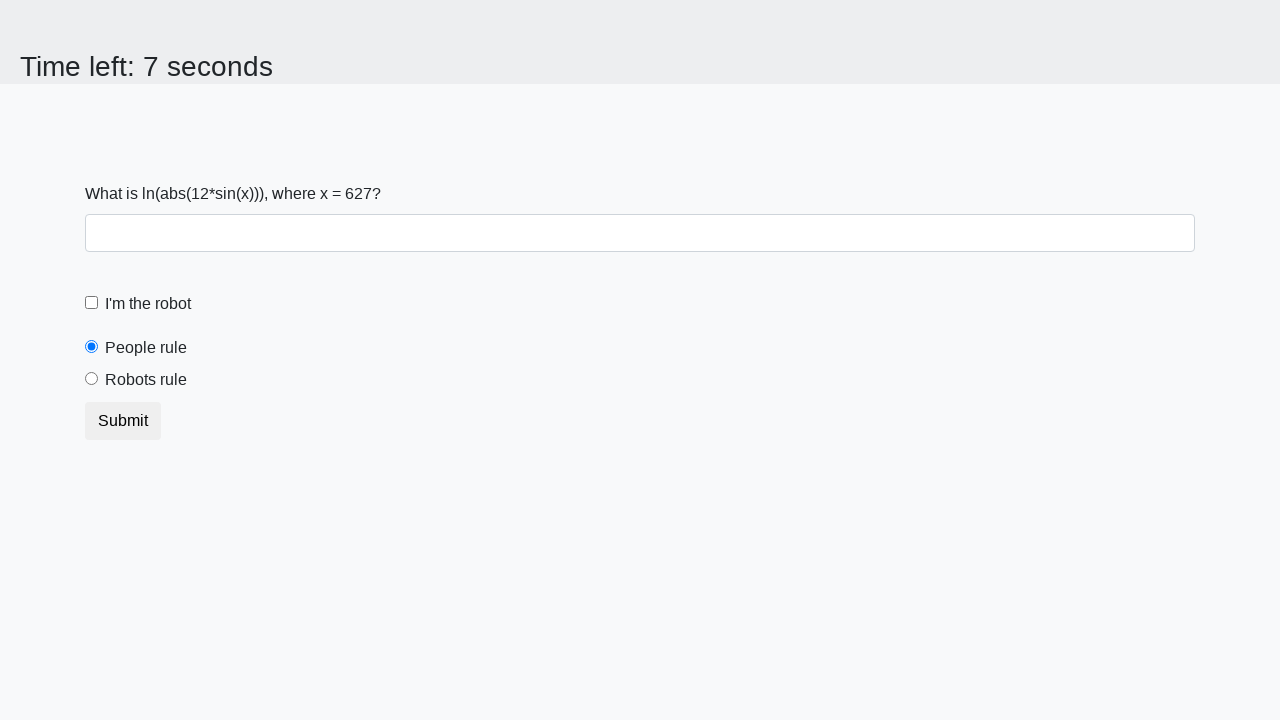